Tests the theme accordion functionality on a Japanese stock information site by clicking on theme items to expand them and verify that sub-themes are displayed.

Starting URL: https://shikiho.toyokeizai.net/theme

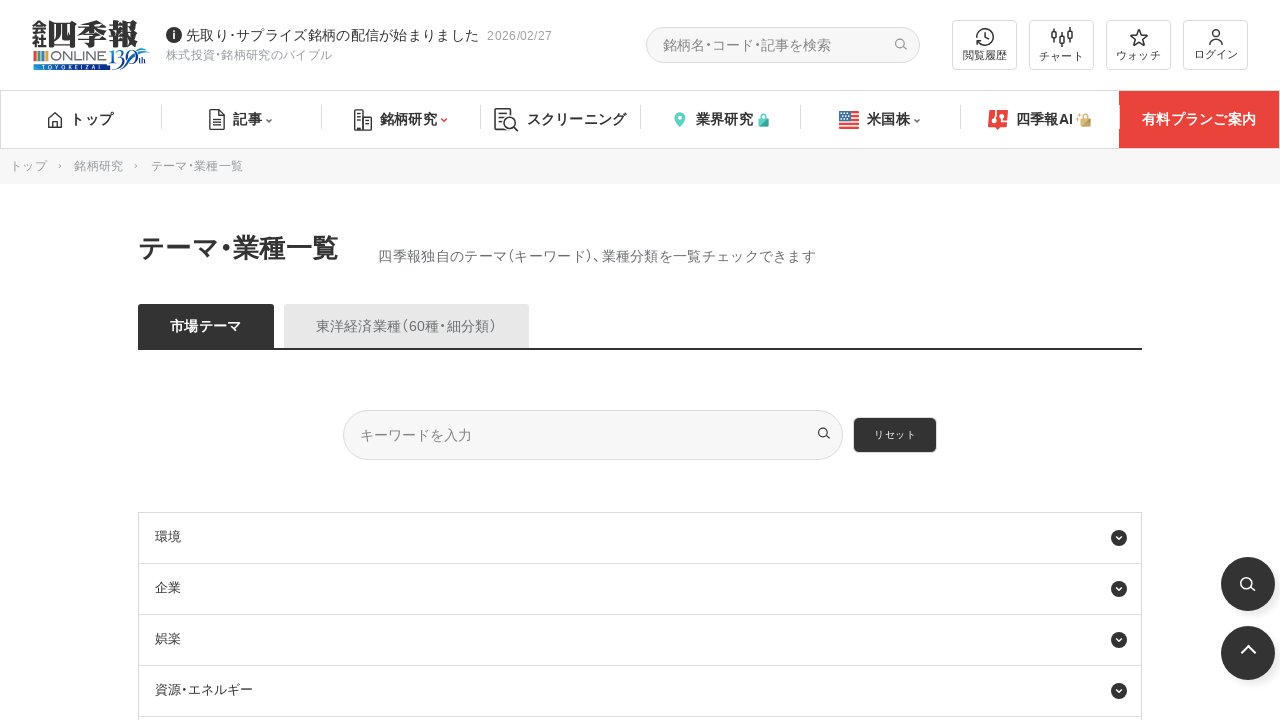

Waited for theme items to load on the Japanese stock information site
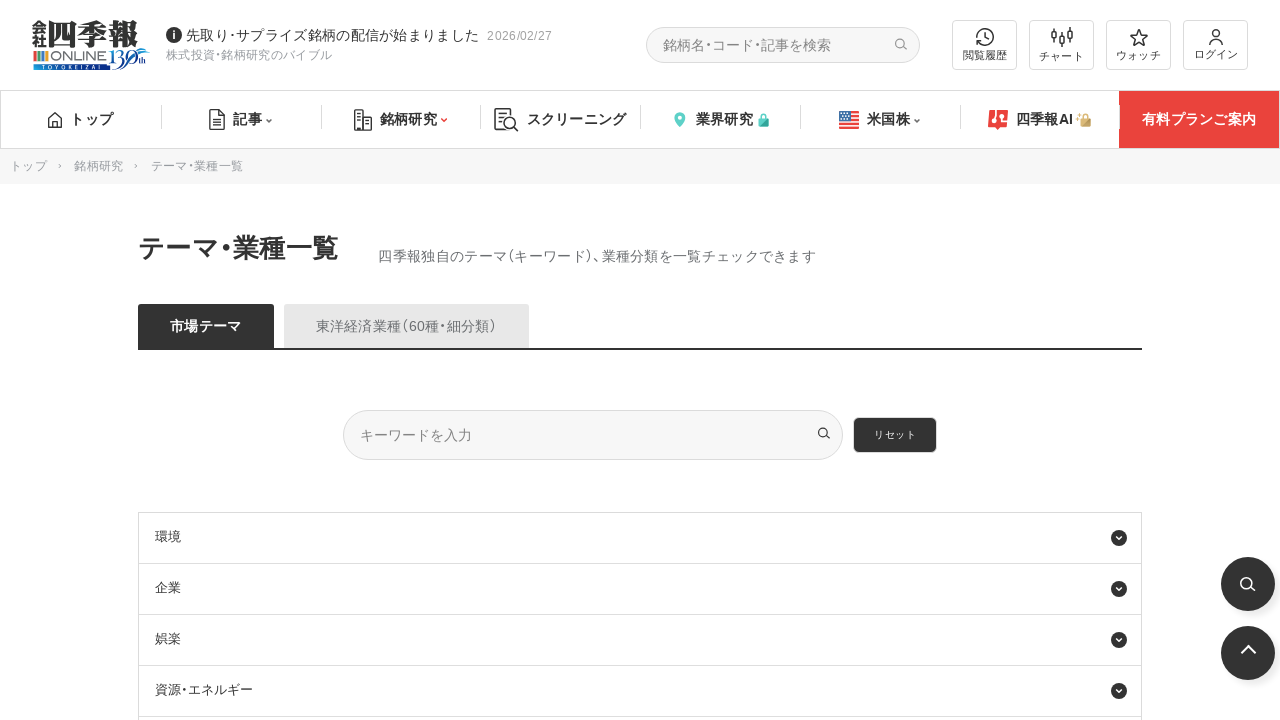

Located 26 theme items in the accordion
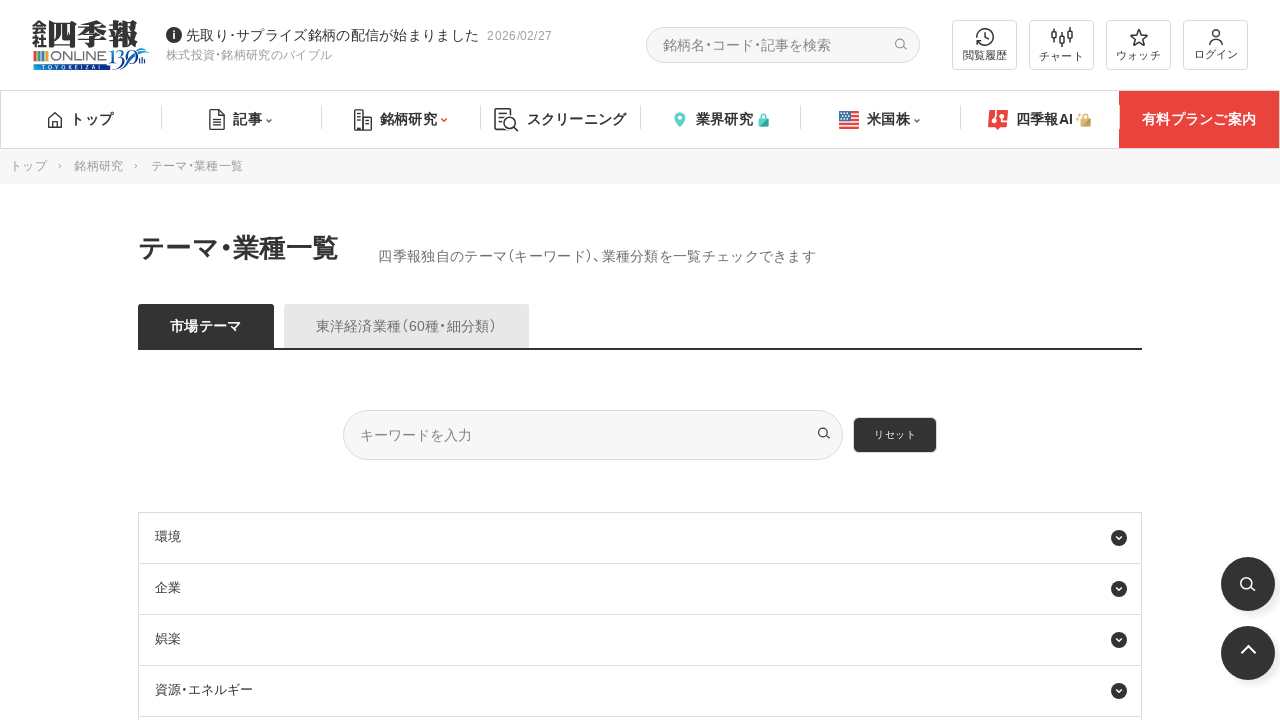

Clicked on theme item 1 to expand accordion at (168, 538) on .theme-item-accordion__item span >> nth=0
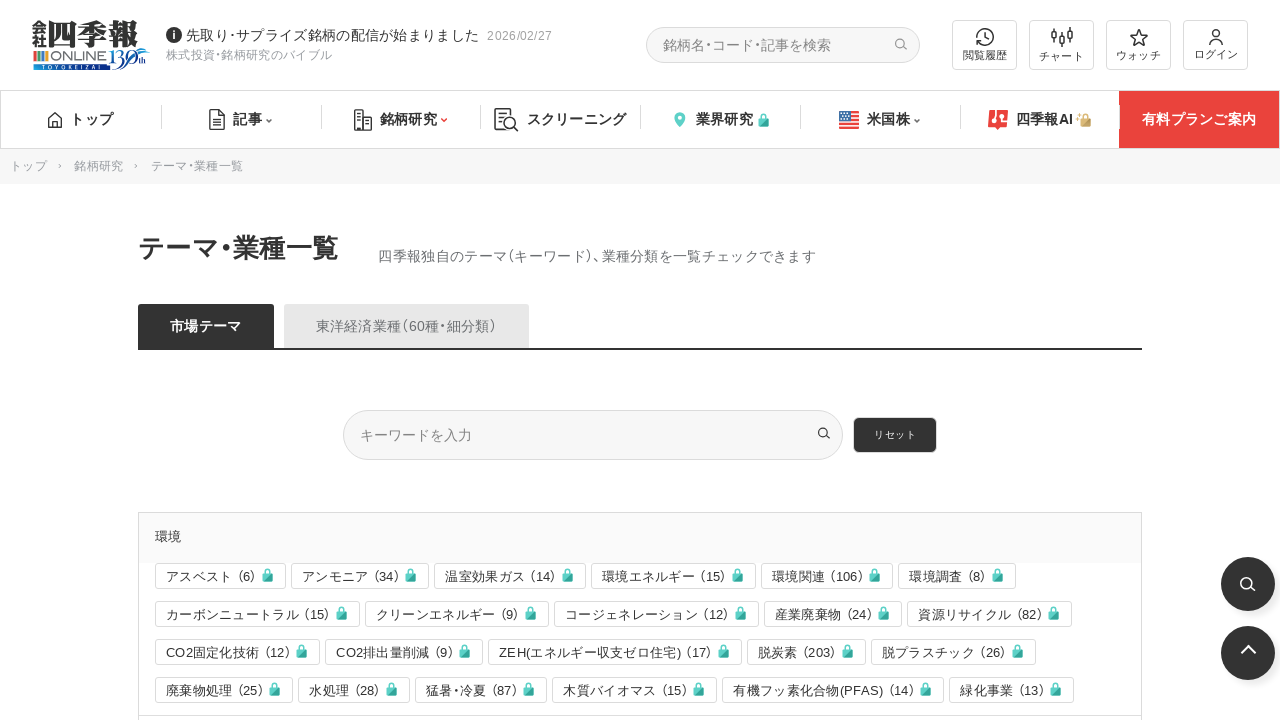

Sub-themes appeared for theme item 1
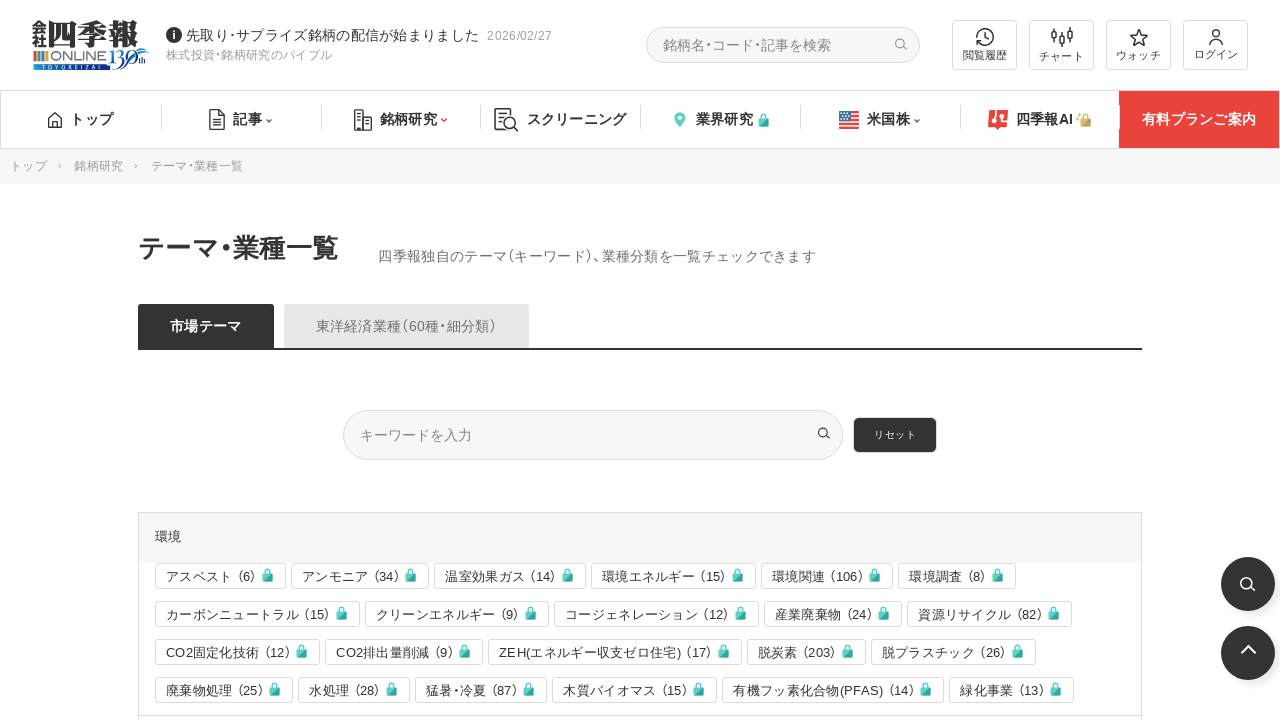

Navigated back to theme page to reset state
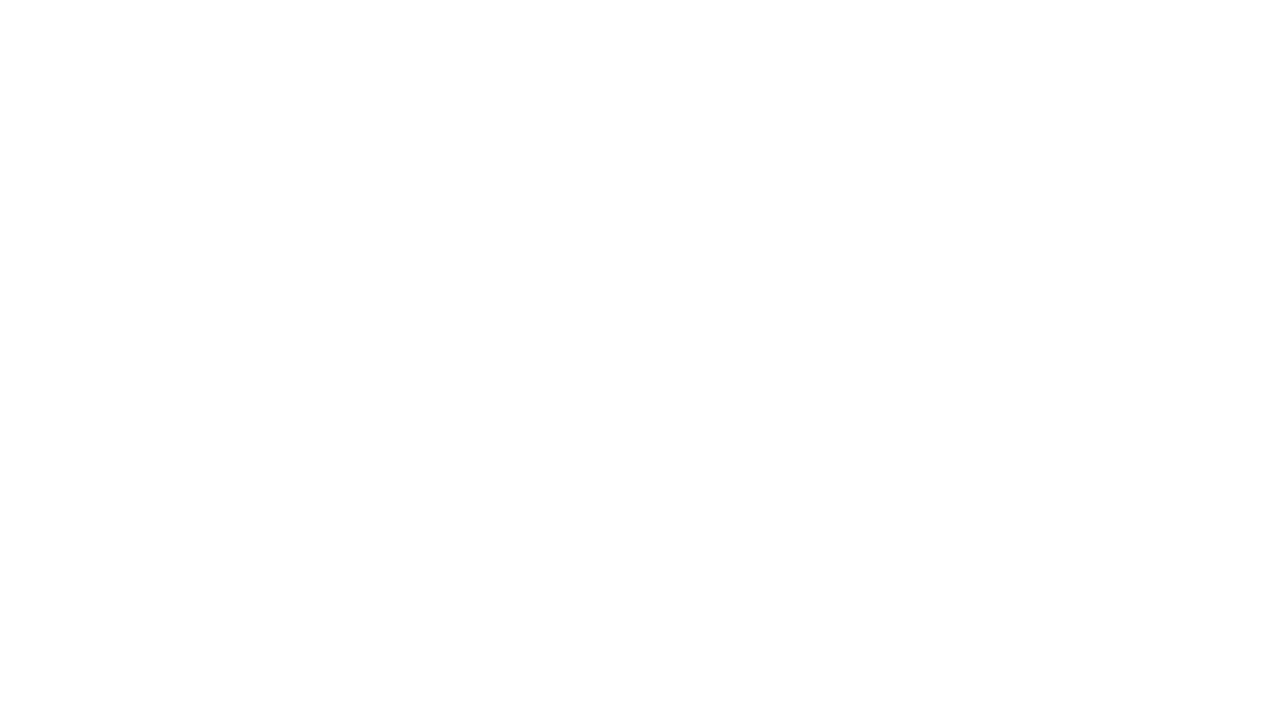

Waited for theme items to reload
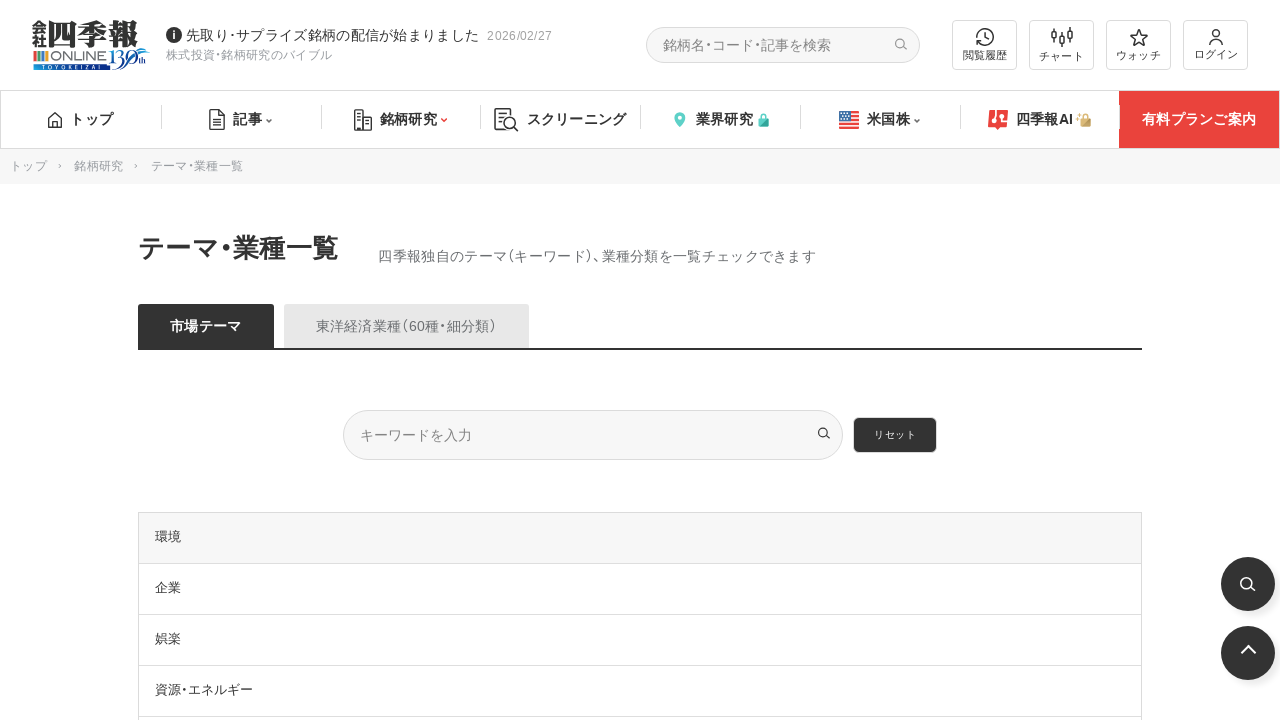

Clicked on theme item 2 to expand accordion at (168, 589) on .theme-item-accordion__item span >> nth=1
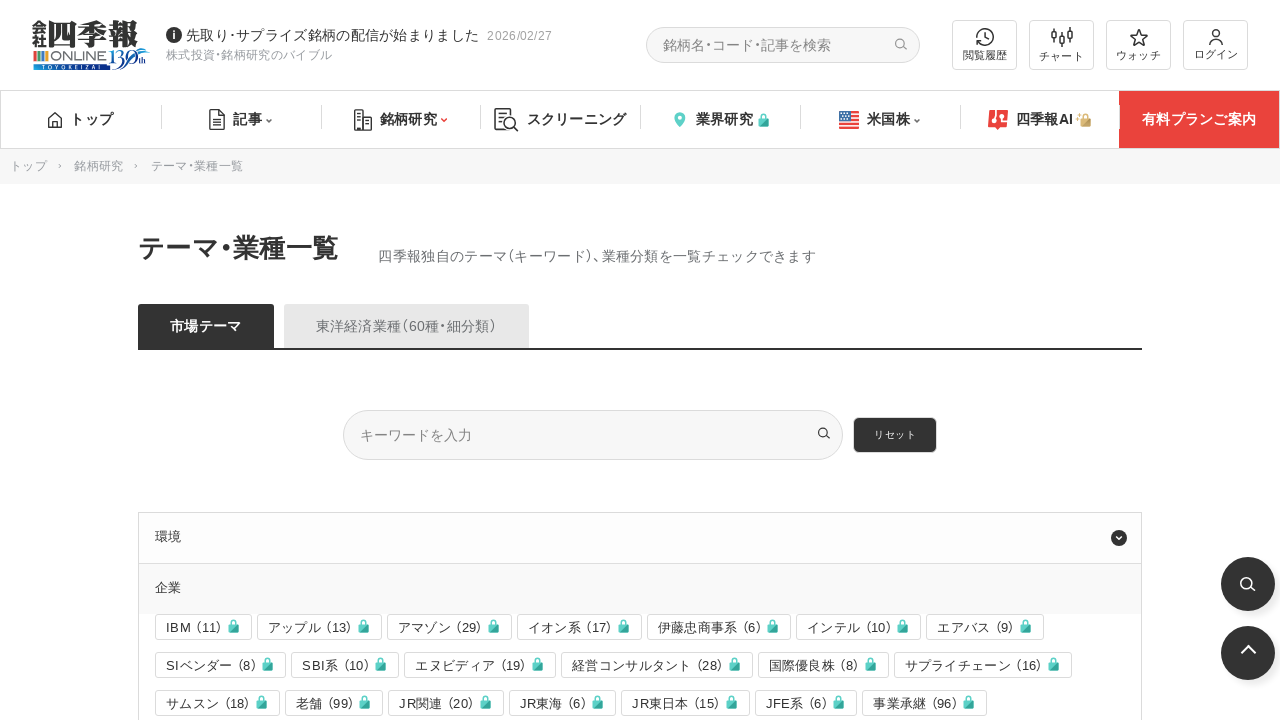

Sub-themes appeared for theme item 2
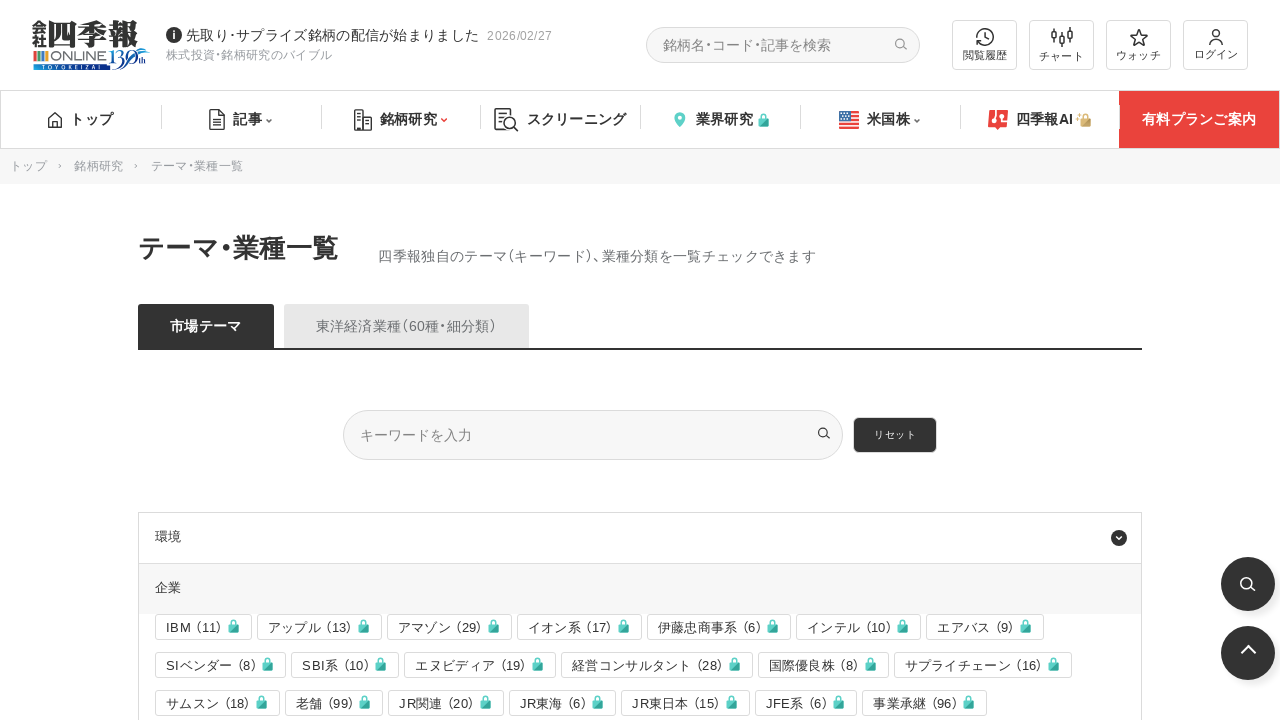

Navigated back to theme page to reset state
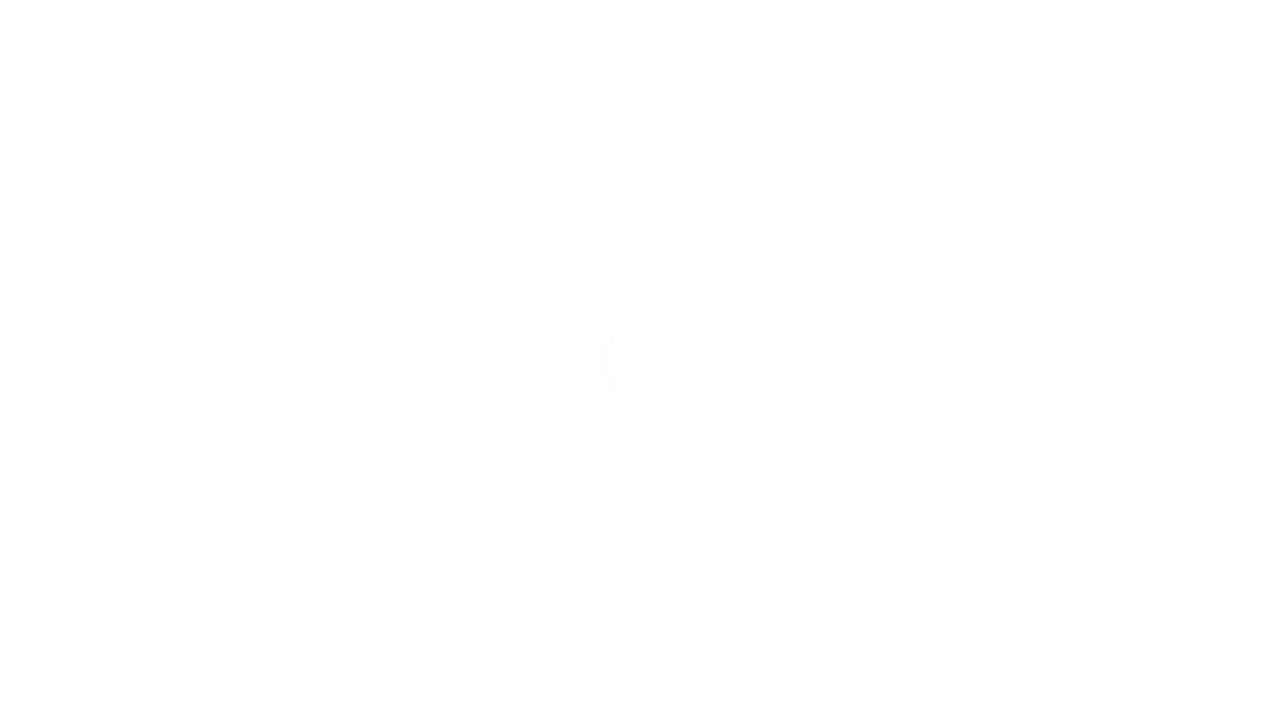

Waited for theme items to reload
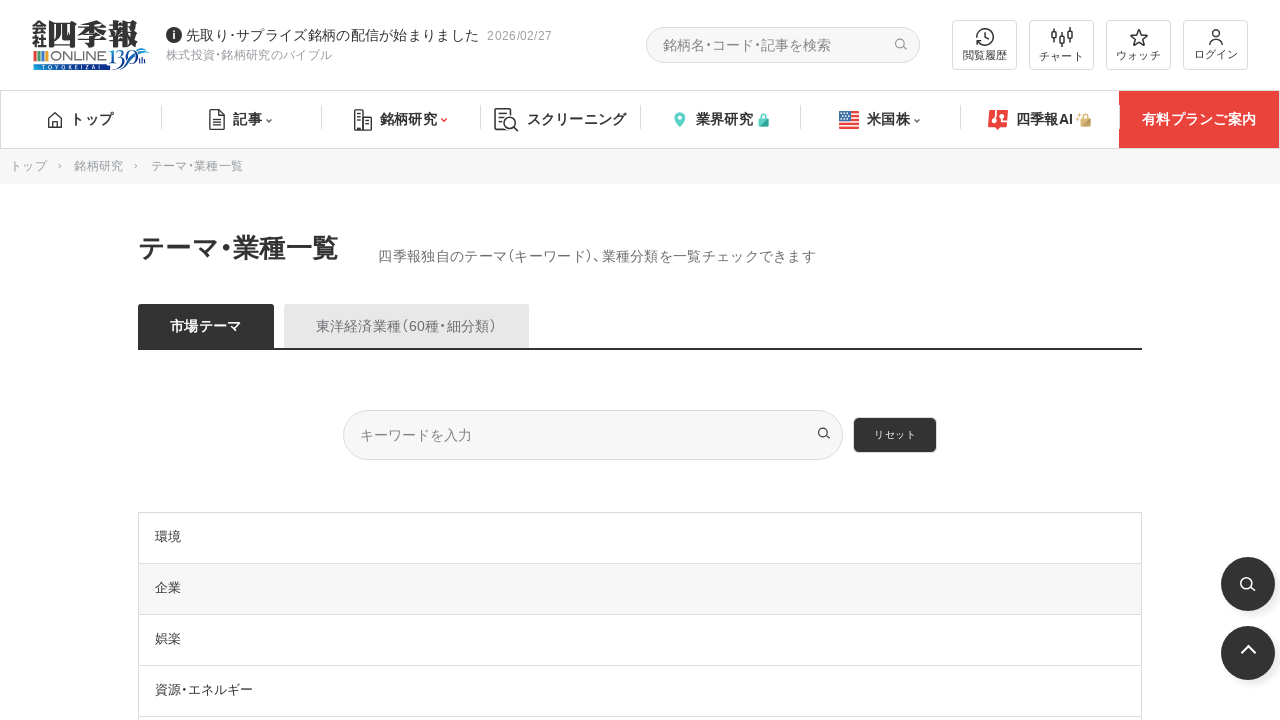

Clicked on theme item 3 to expand accordion at (168, 640) on .theme-item-accordion__item span >> nth=2
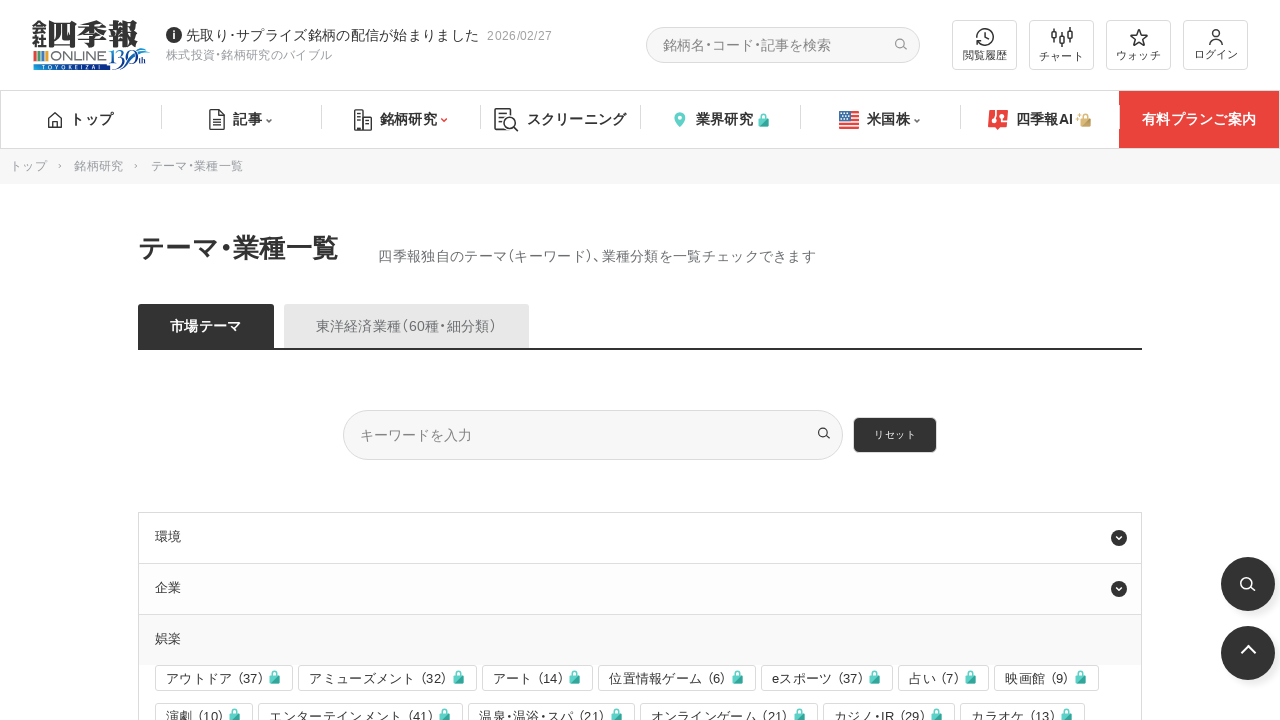

Sub-themes appeared for theme item 3
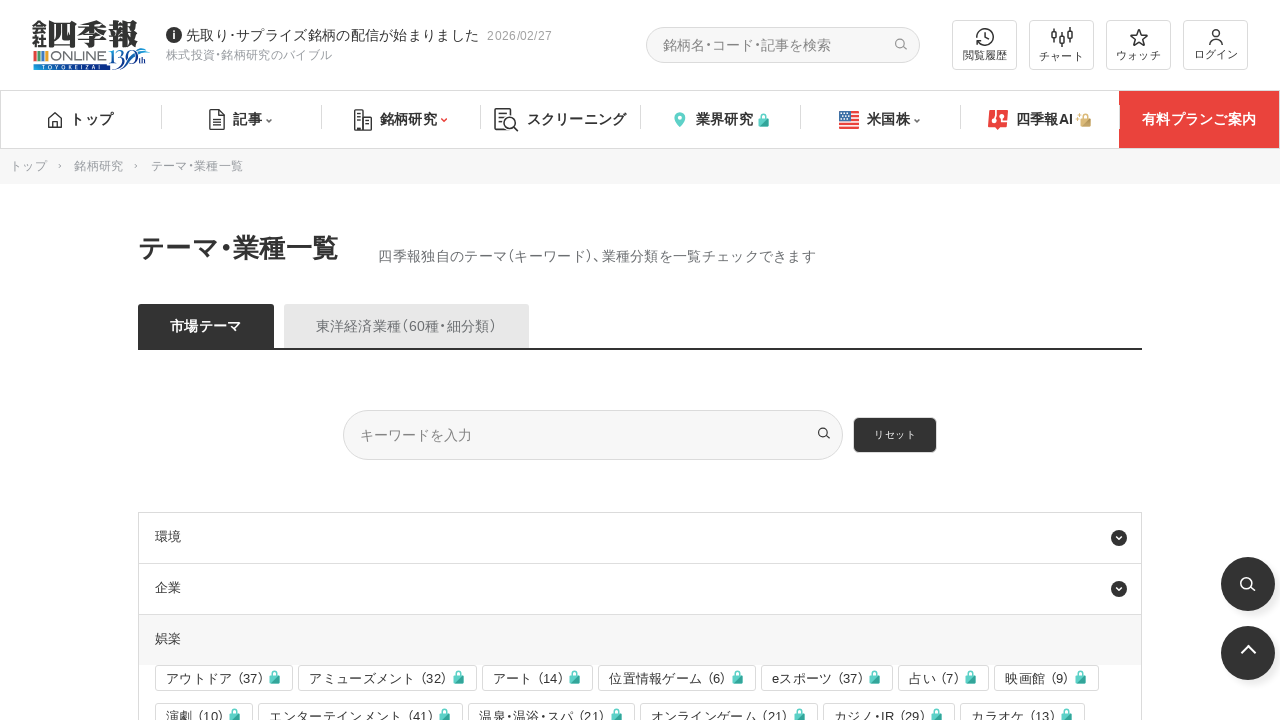

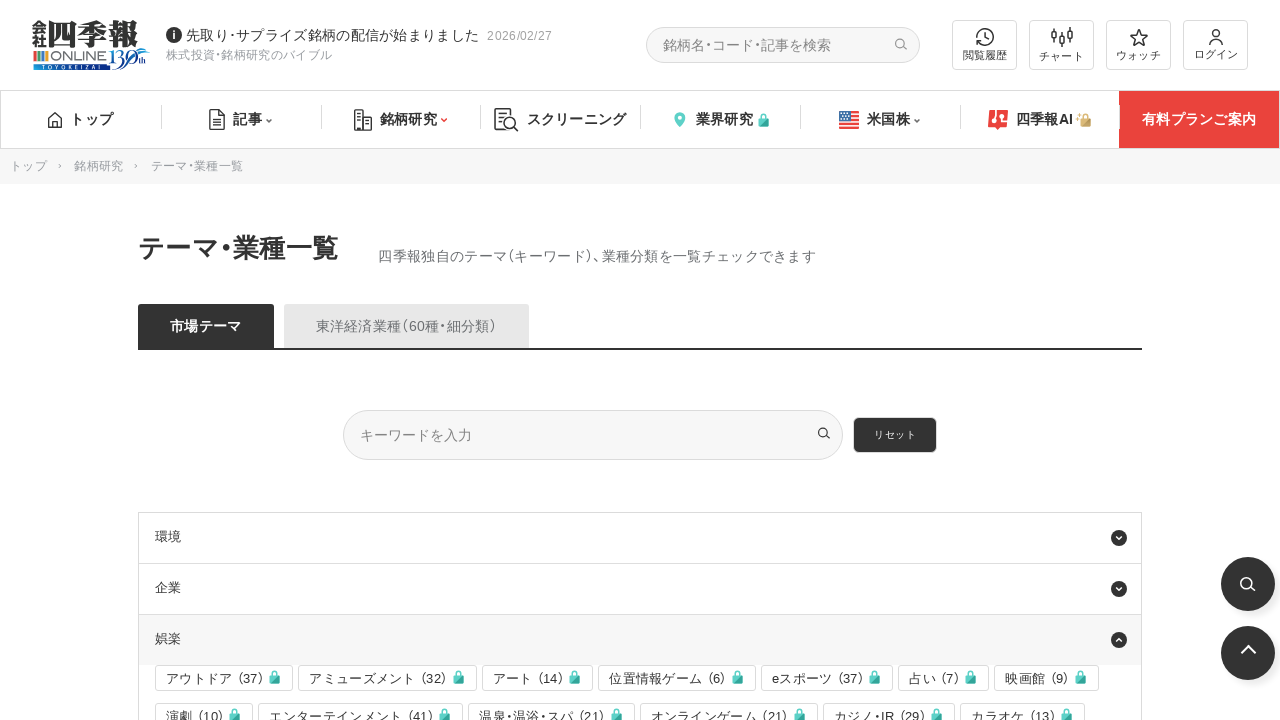